Tests double-clicking a button to trigger an alert box and then accepts the alert

Starting URL: https://artoftesting.com/samplesiteforselenium

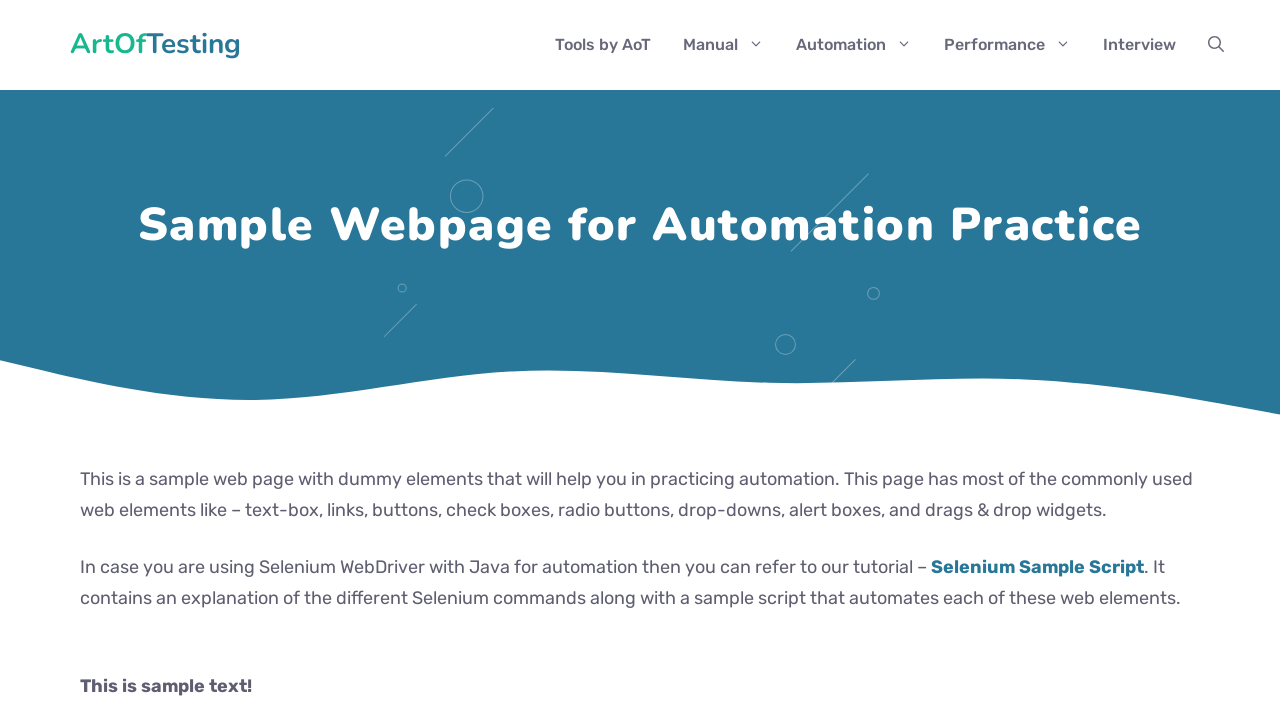

Waited for double-click button to be present
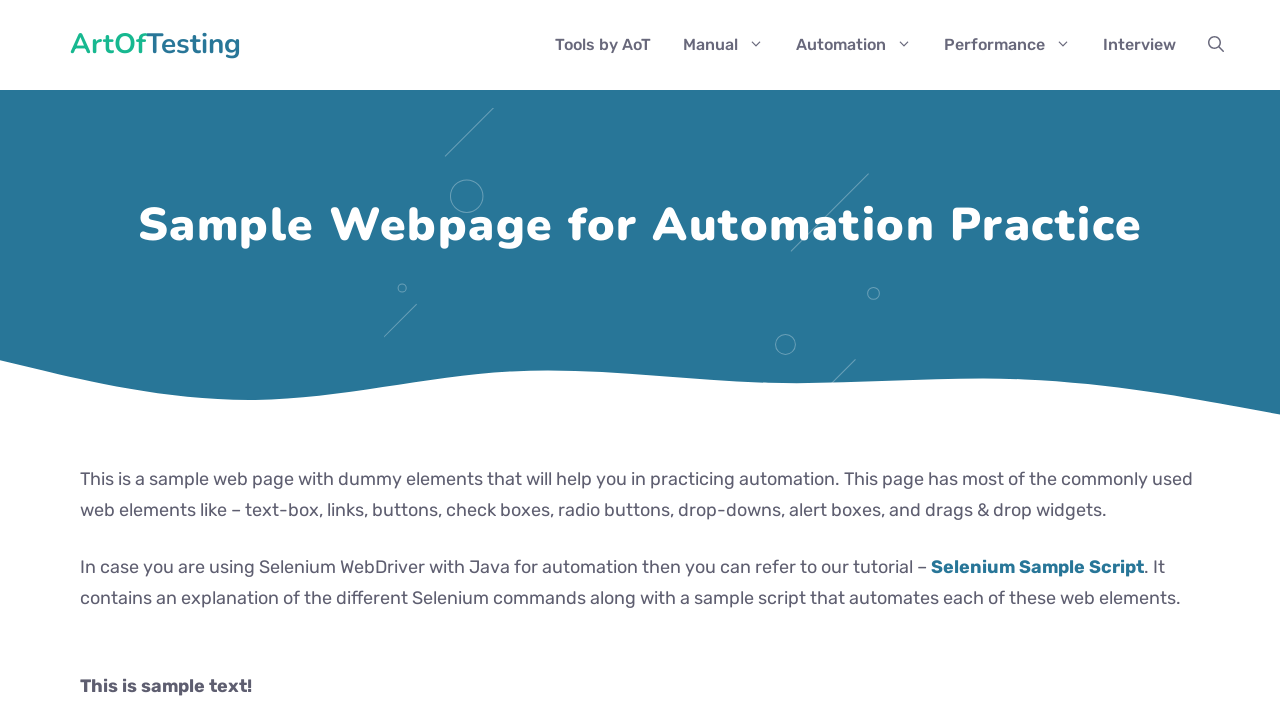

Double-clicked the button to trigger alert box at (242, 361) on #dblClkBtn
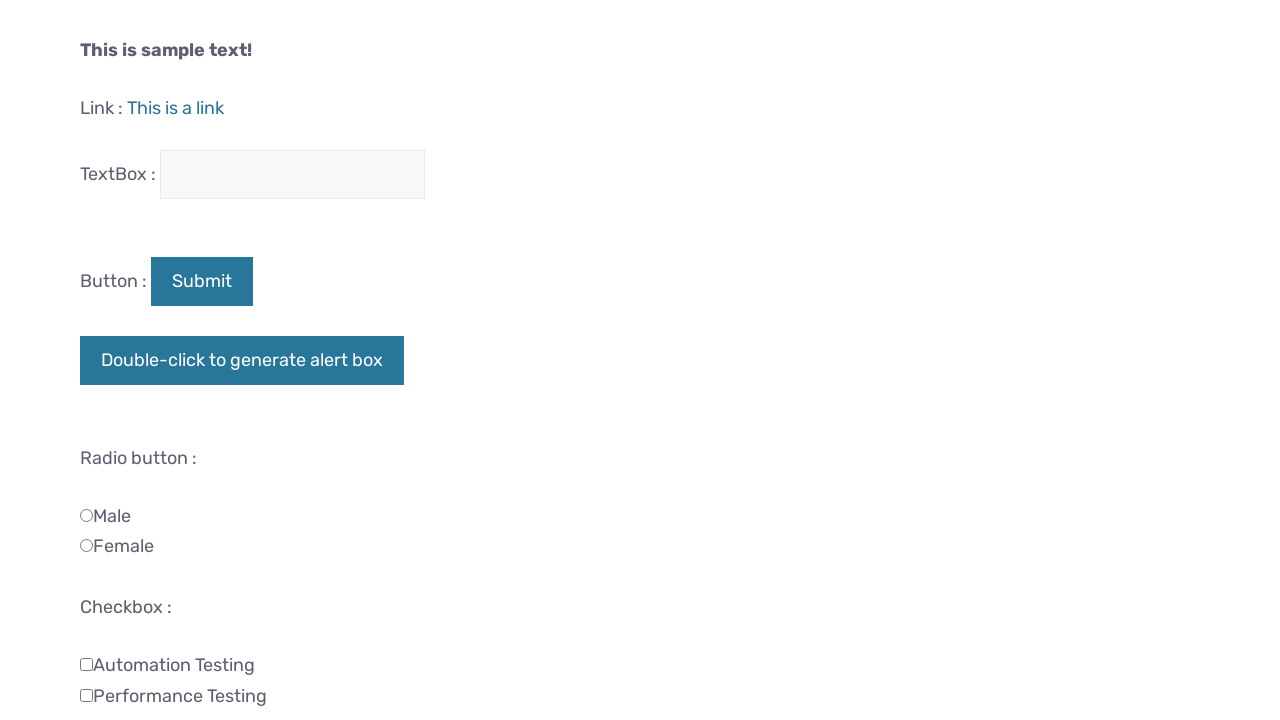

Set up alert dialog handler to accept alerts
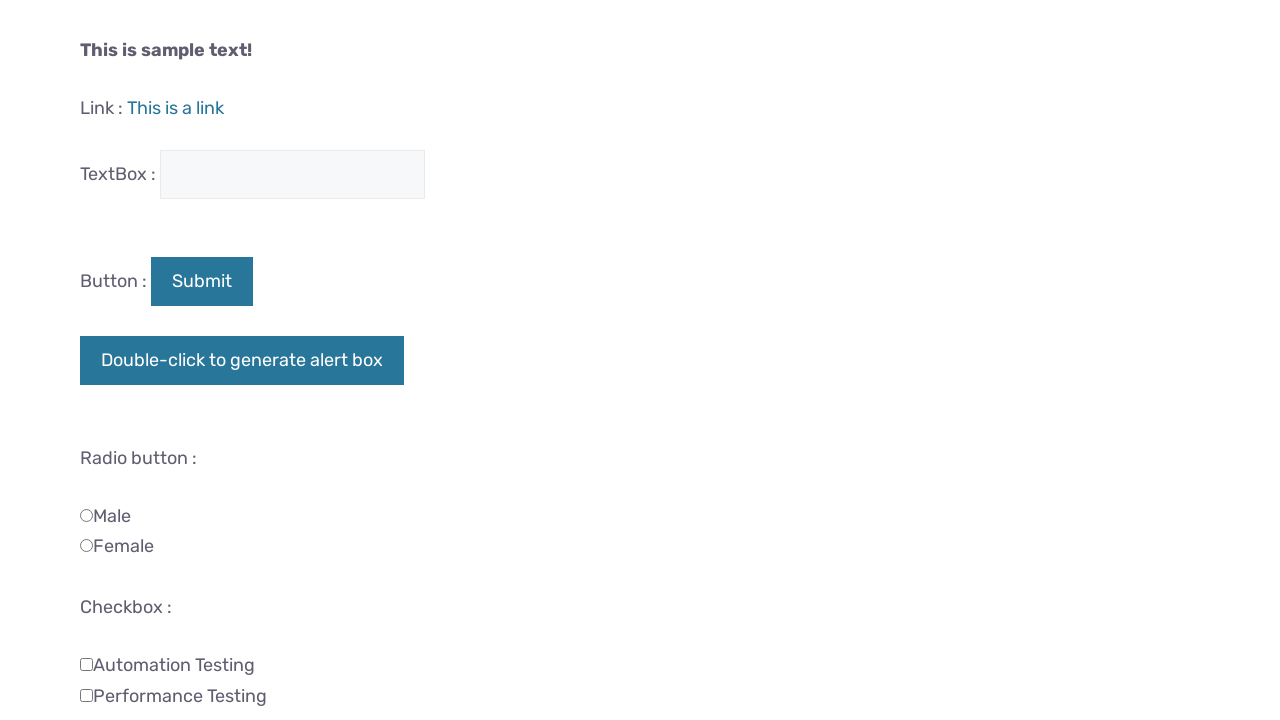

Clicked button again and alert was accepted at (242, 361) on #dblClkBtn
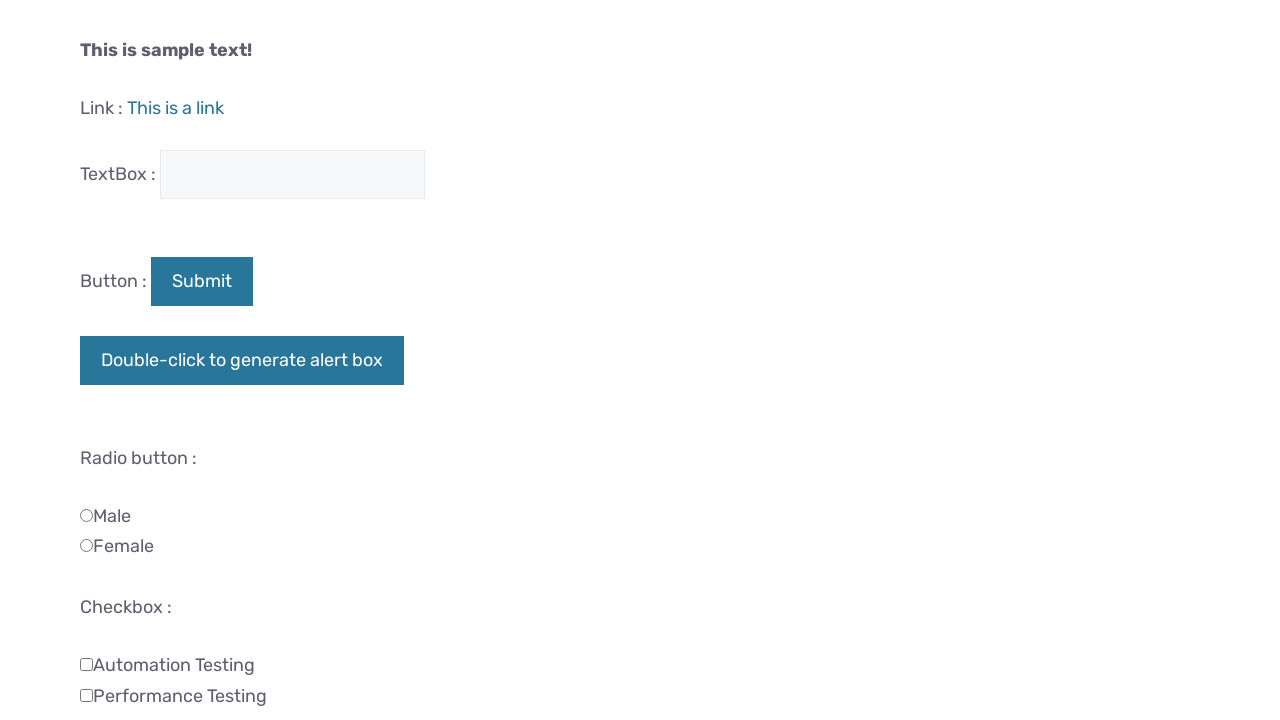

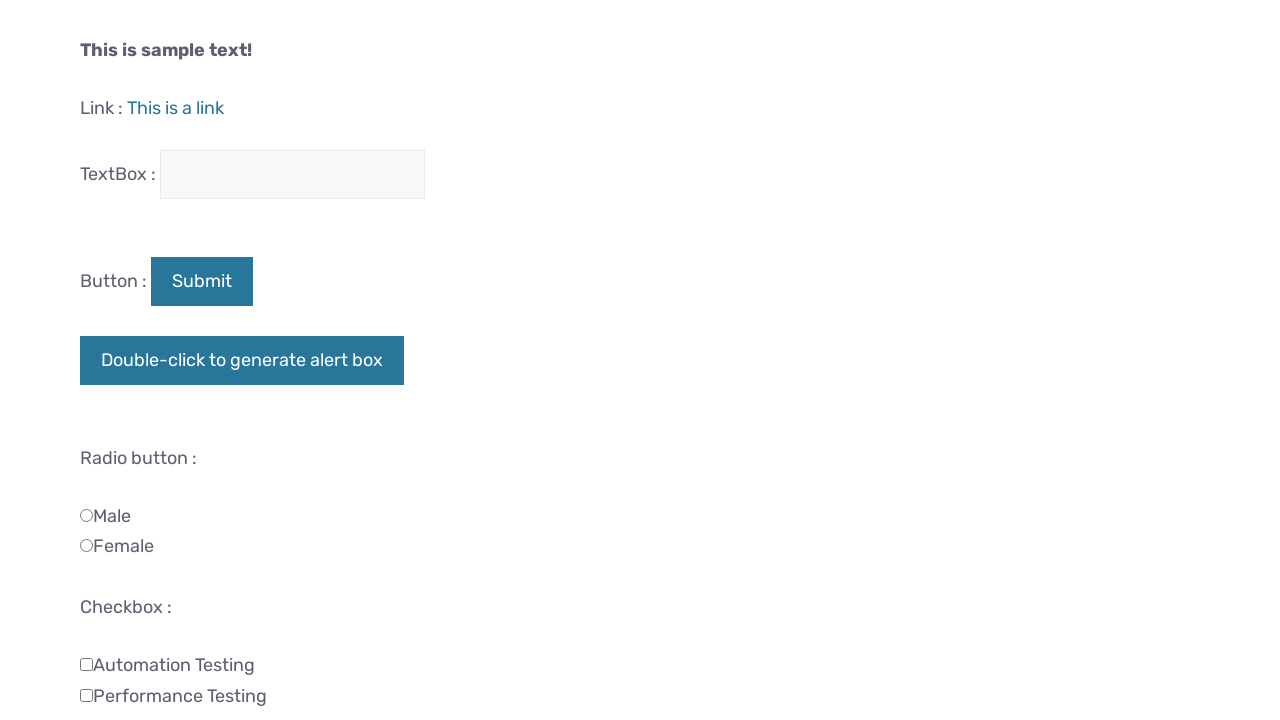